Tests alert handling functionality by clicking a button that triggers an alert and accepting it

Starting URL: https://demoqa.com/alerts

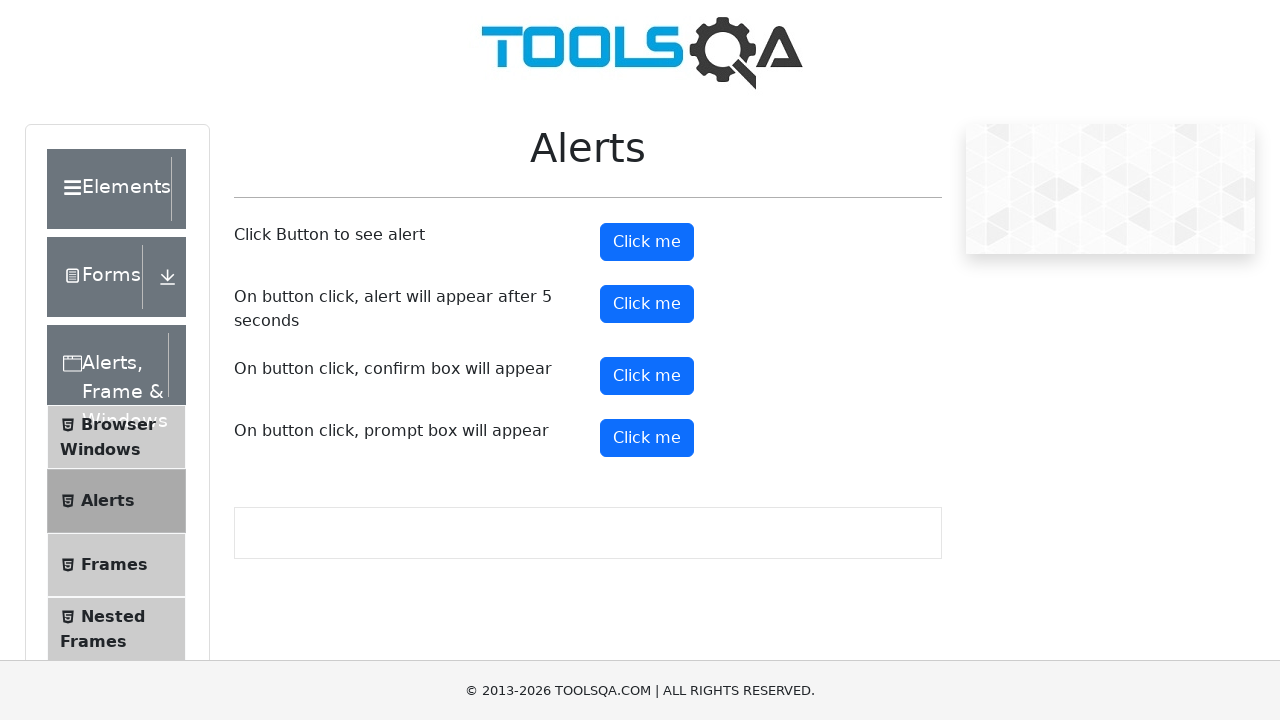

Clicked alert button to trigger alert dialog at (647, 242) on #alertButton
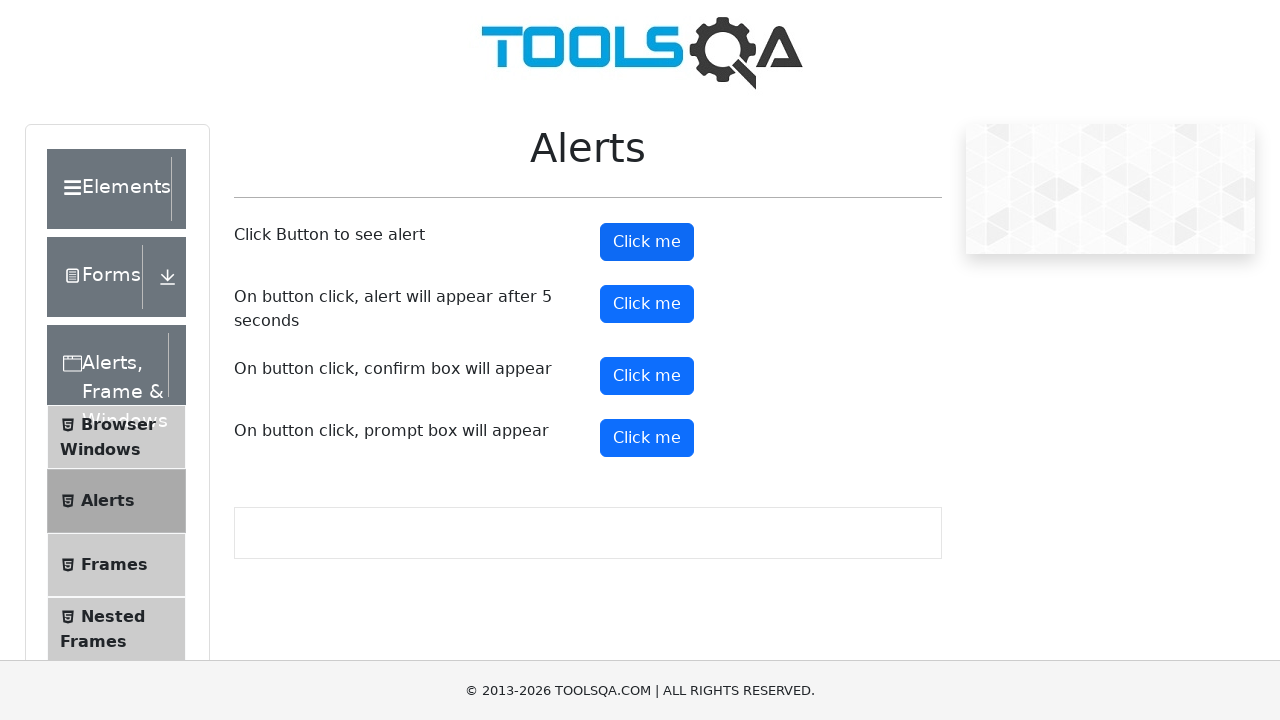

Set up dialog handler to accept alerts
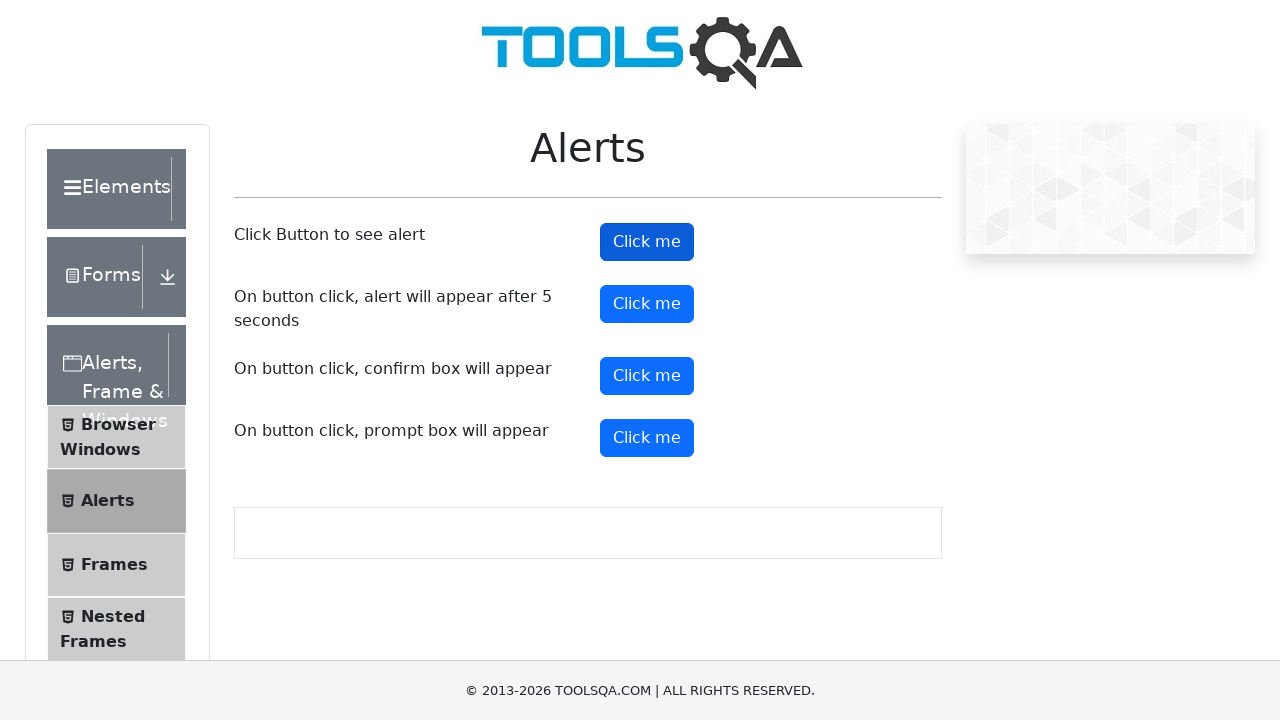

Waited for alert to be processed after acceptance
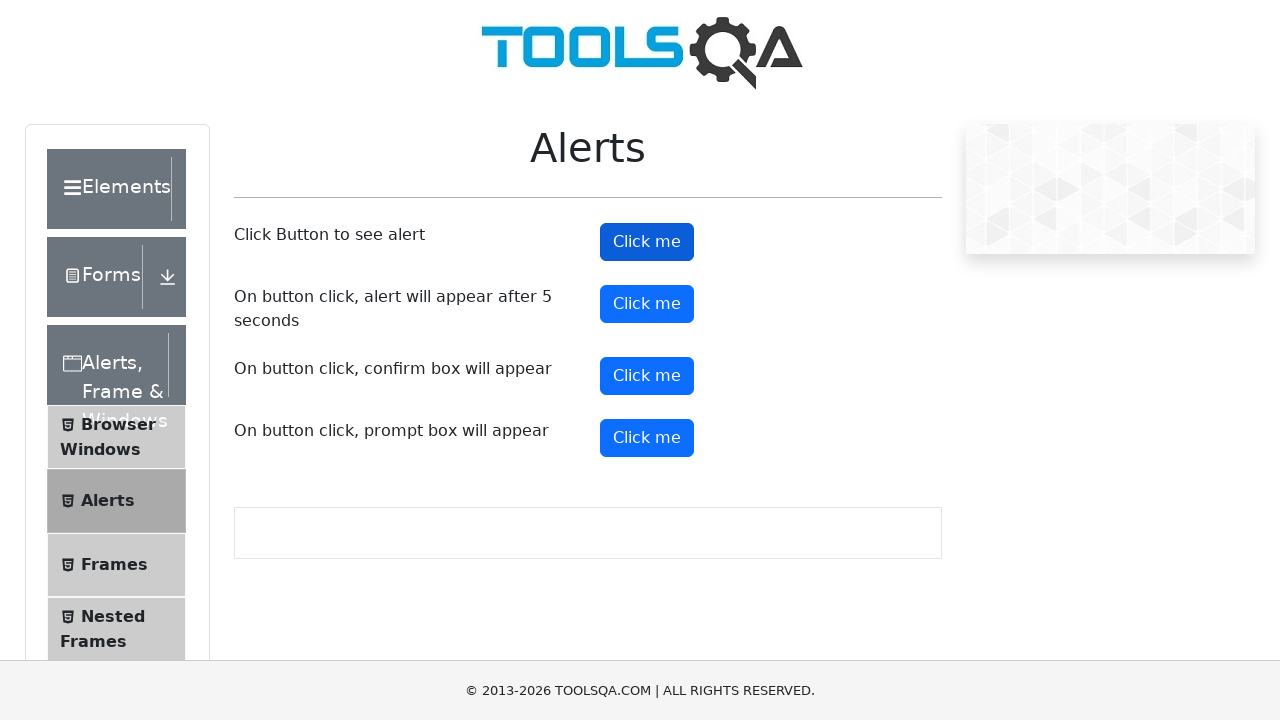

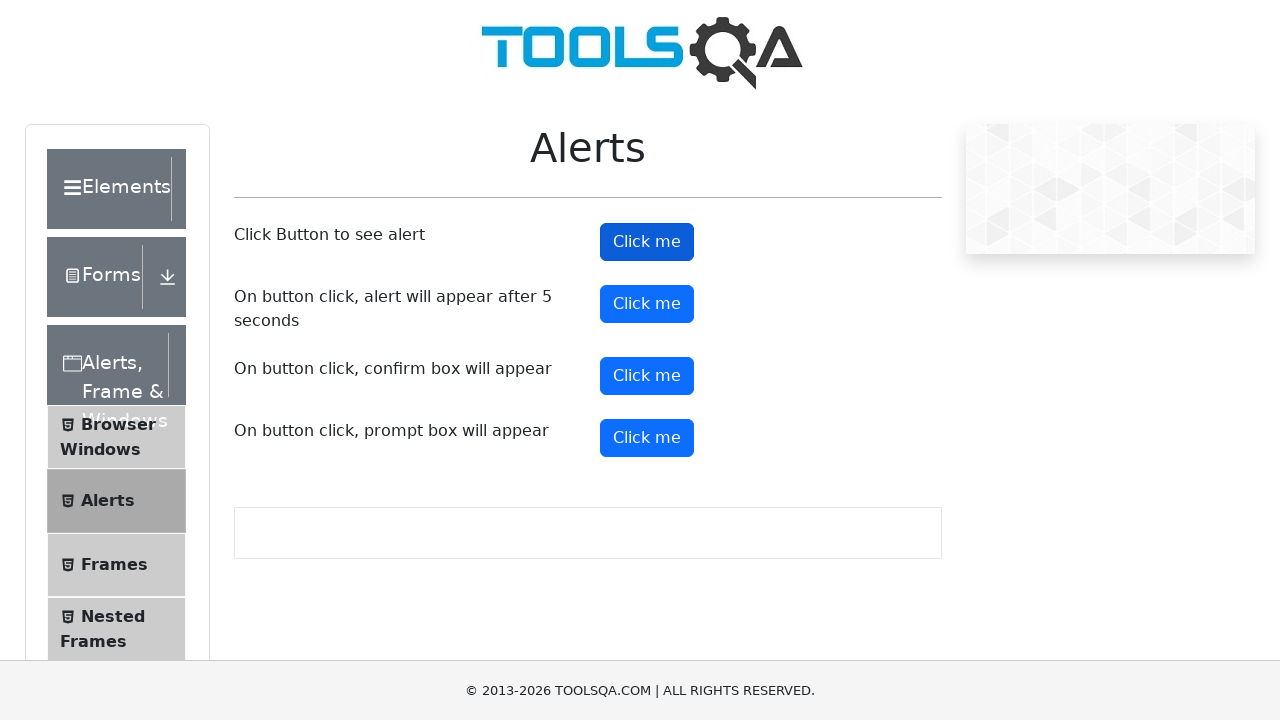